Navigates to a Swiss weather prognosis page and waits for the map container element to load

Starting URL: https://meteo.search.ch/prognosis

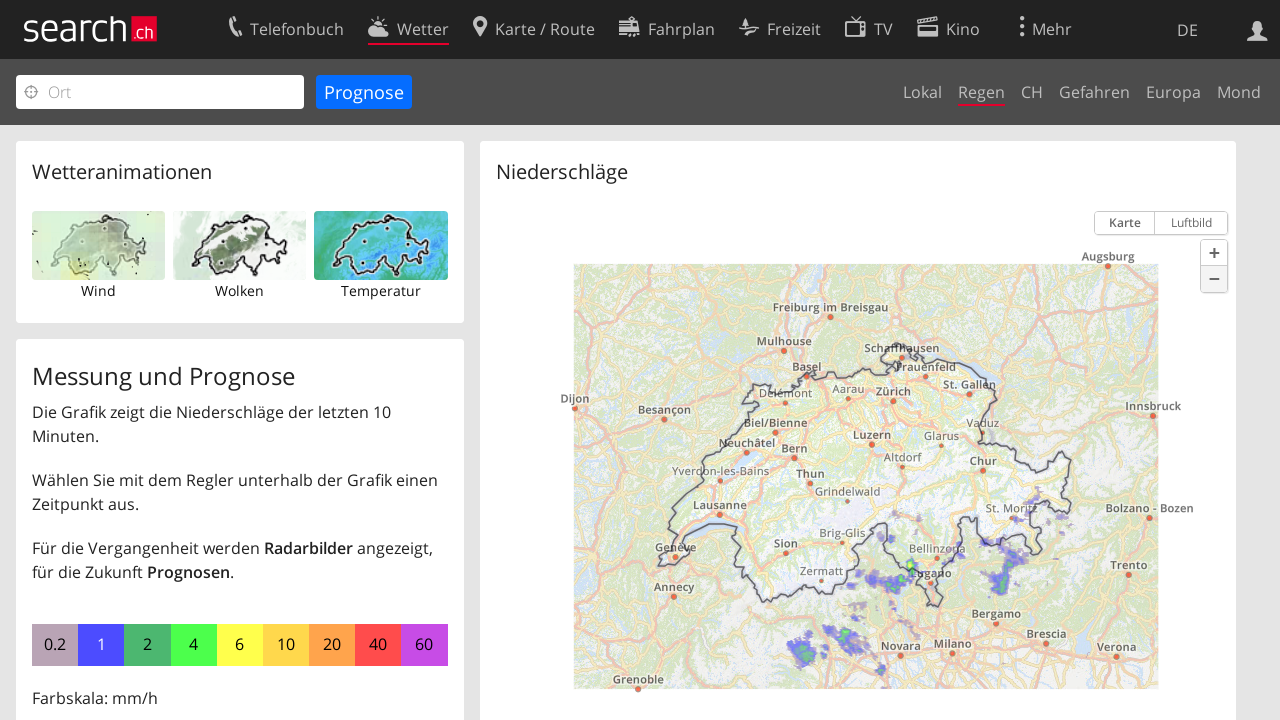

Navigated to Swiss weather prognosis page
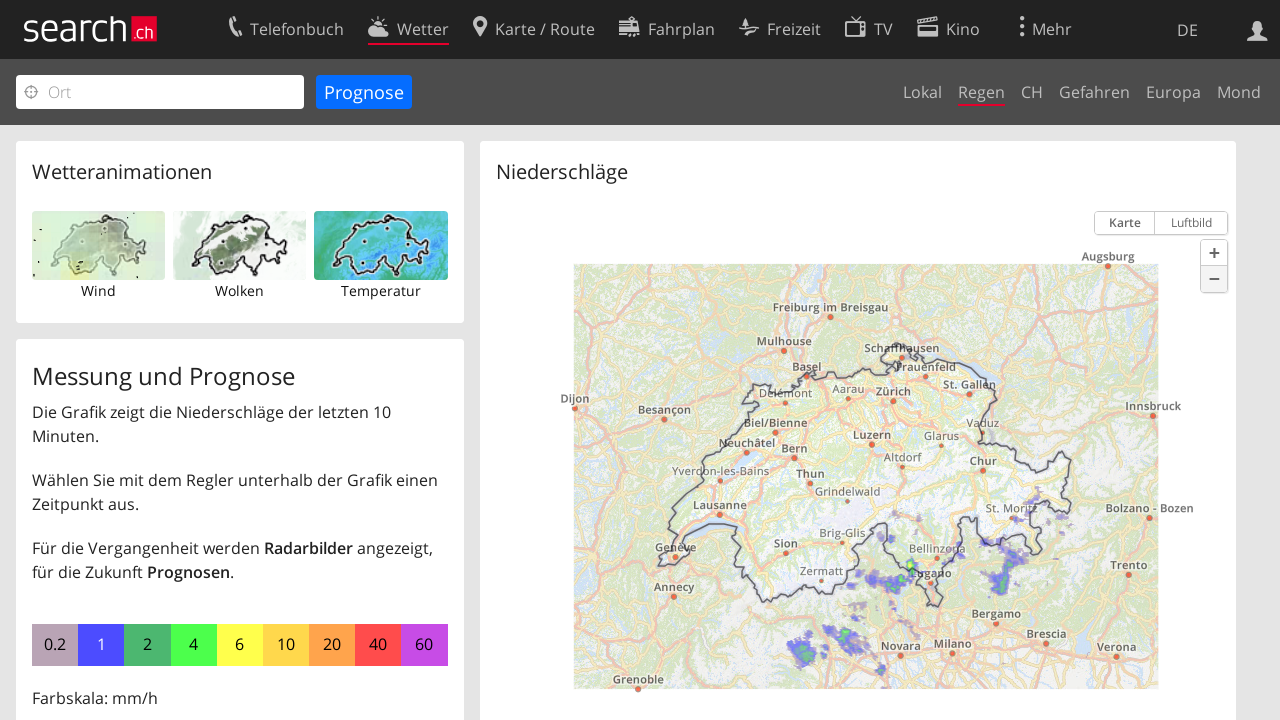

Map container element loaded
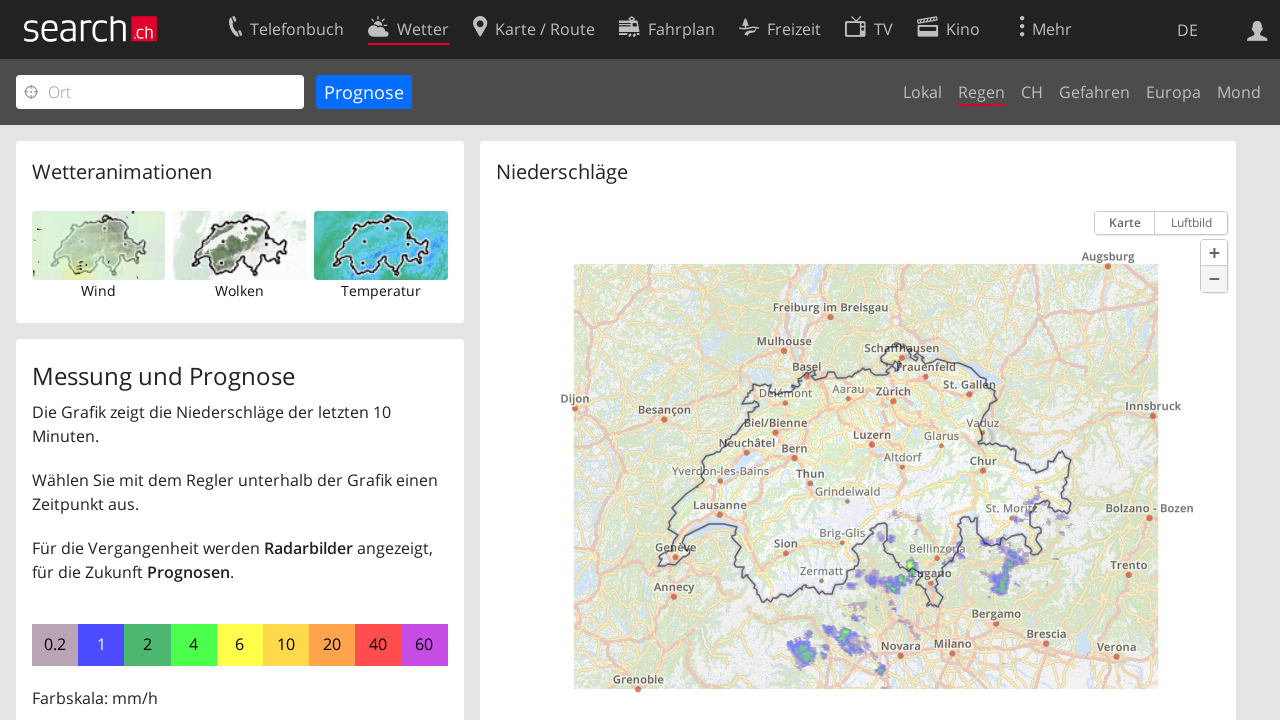

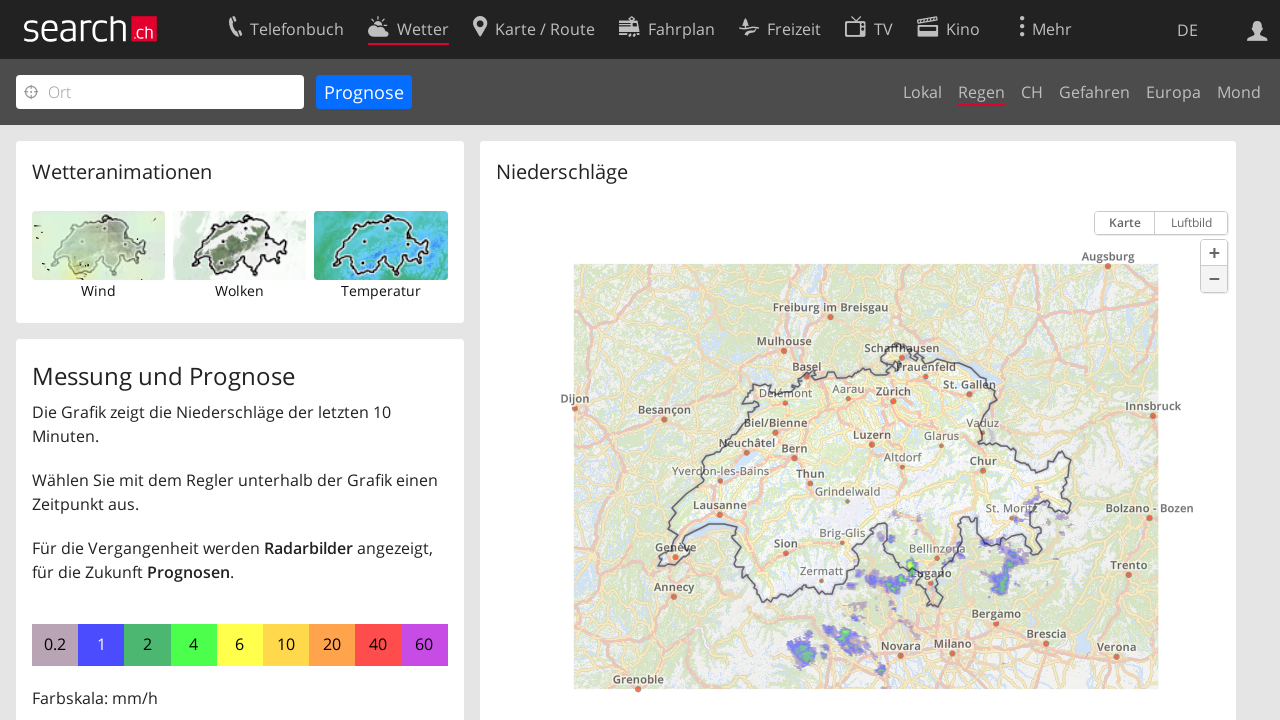